Tests selecting multiple non-adjacent items using Ctrl key in list view

Starting URL: https://demoqa.com/selectable

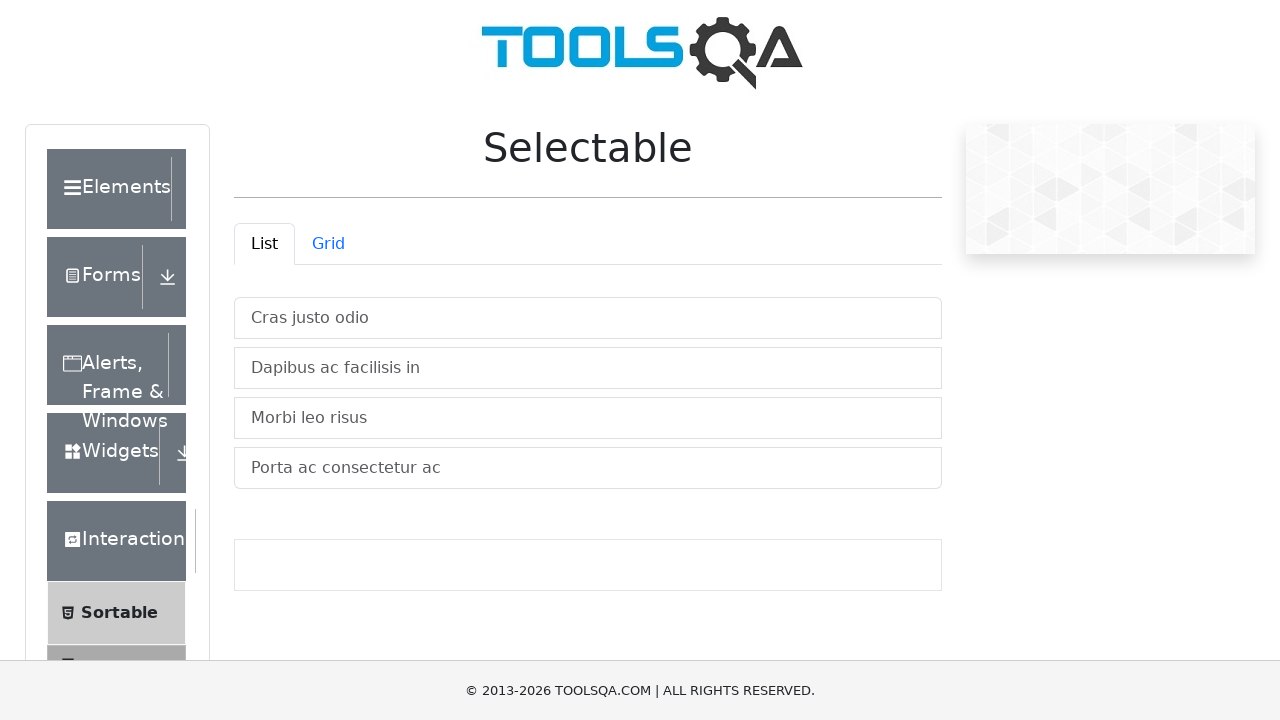

Clicked on 'List' tab to switch to list view at (264, 244) on #demo-tab-list
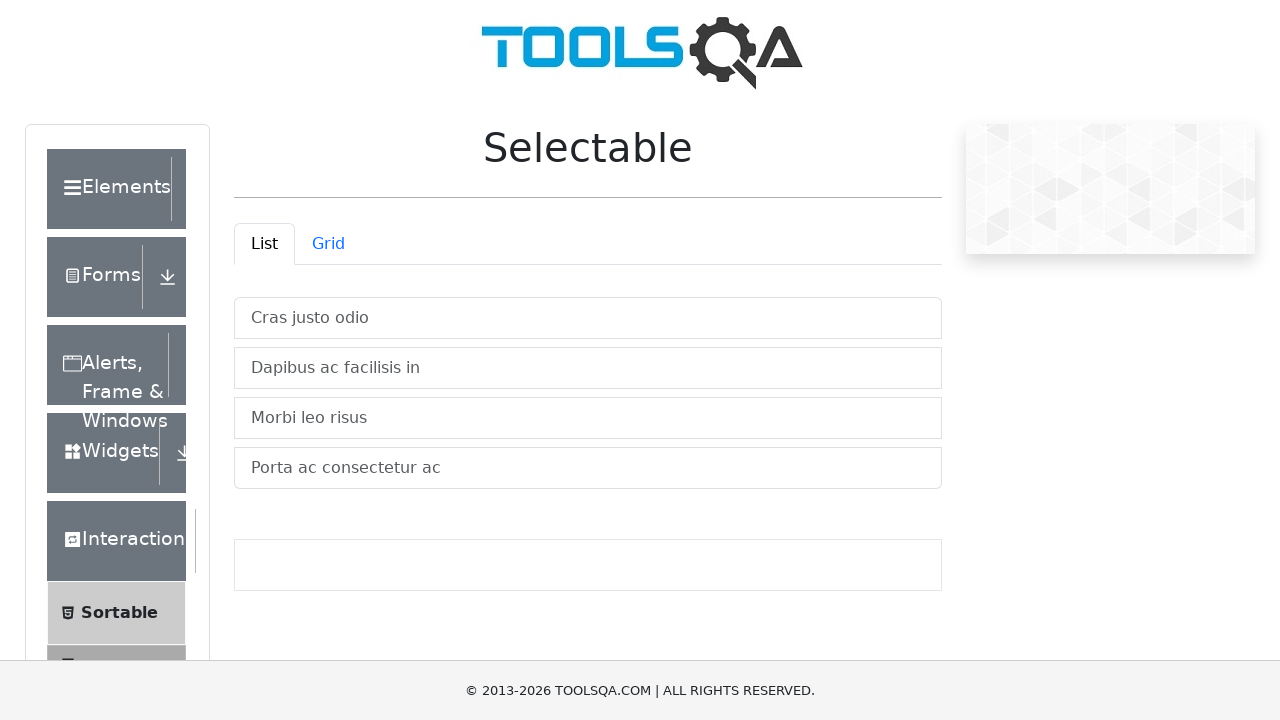

List items loaded in vertical list container
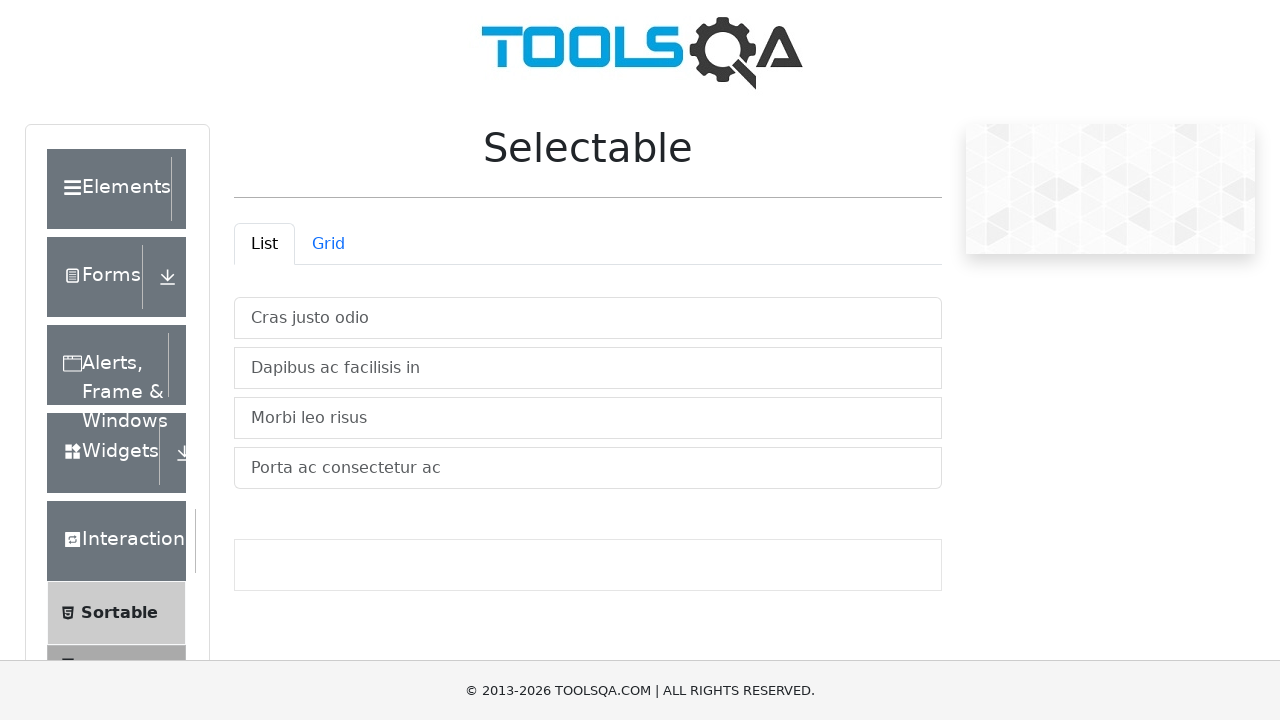

Clicked first list item to select it at (588, 318) on #verticalListContainer .list-group-item:nth-child(1)
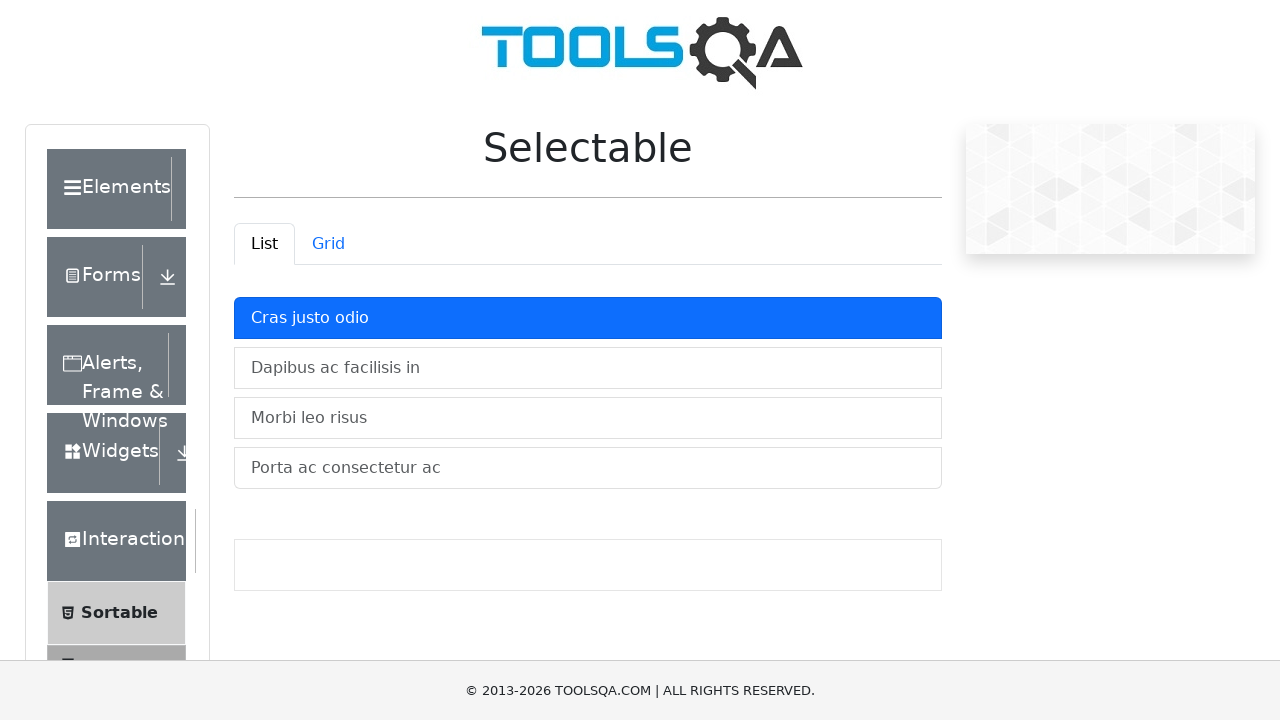

Ctrl-clicked third list item to add it to selection at (588, 418) on #verticalListContainer .list-group-item:nth-child(3)
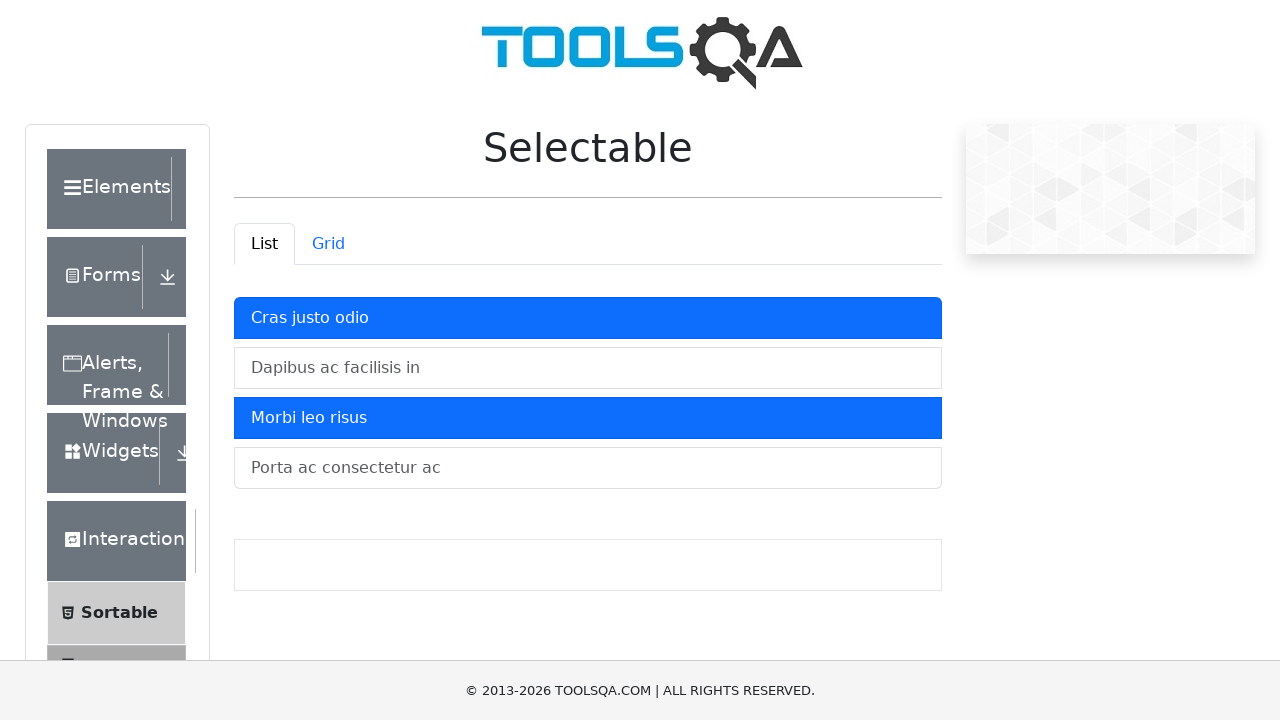

Ctrl-clicked fourth list item to add it to selection at (588, 468) on #verticalListContainer .list-group-item:nth-child(4)
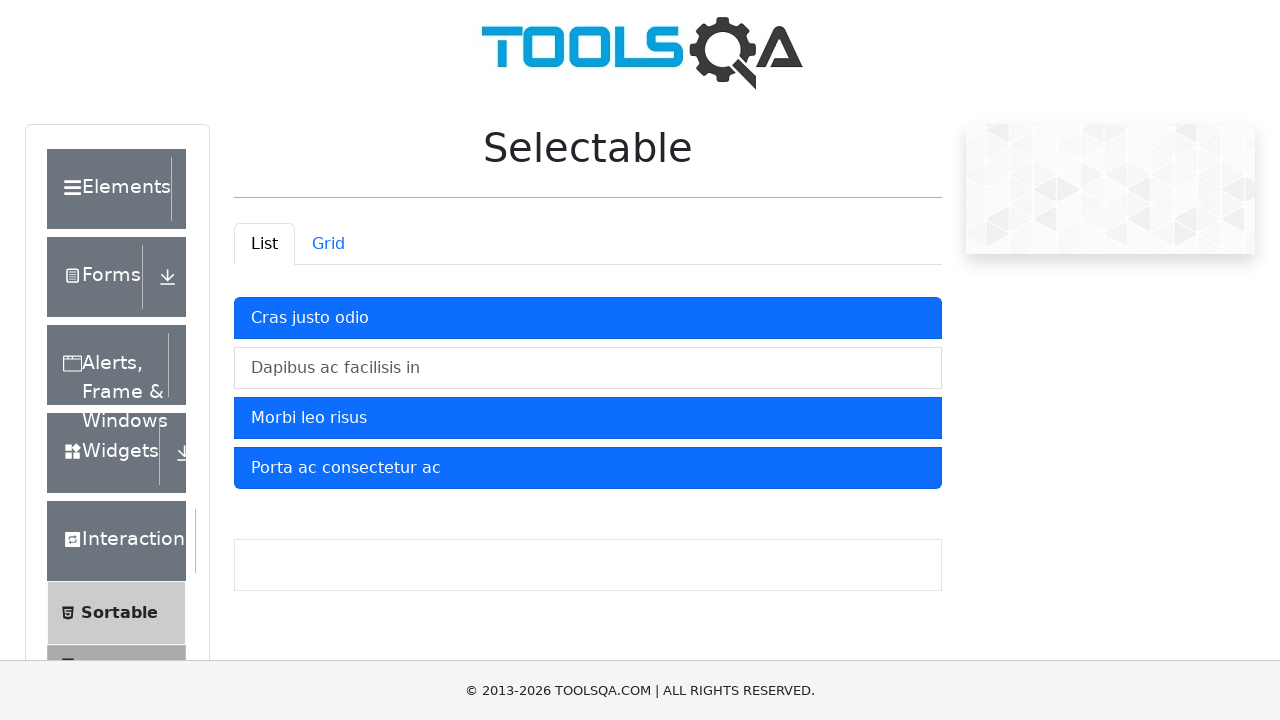

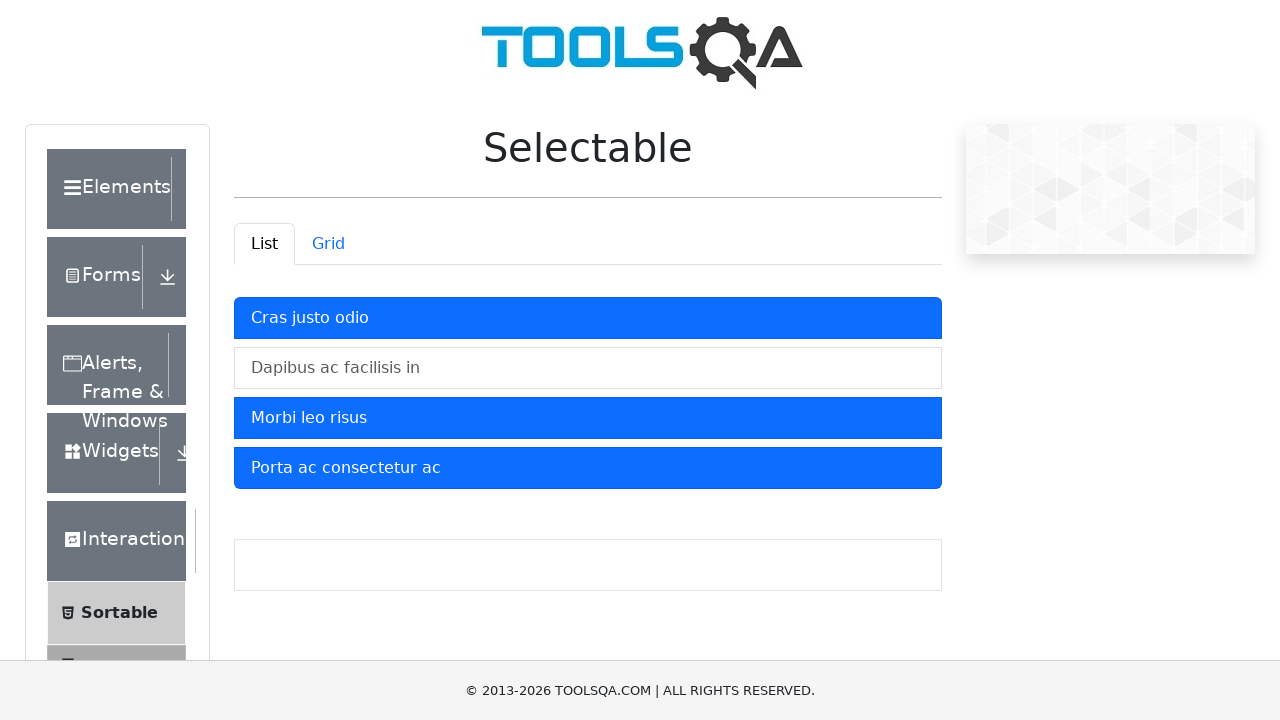